Tests the Python.org search functionality by navigating to the site, entering a search query "pycon" in the search bar, and verifying that results are returned.

Starting URL: http://www.python.org

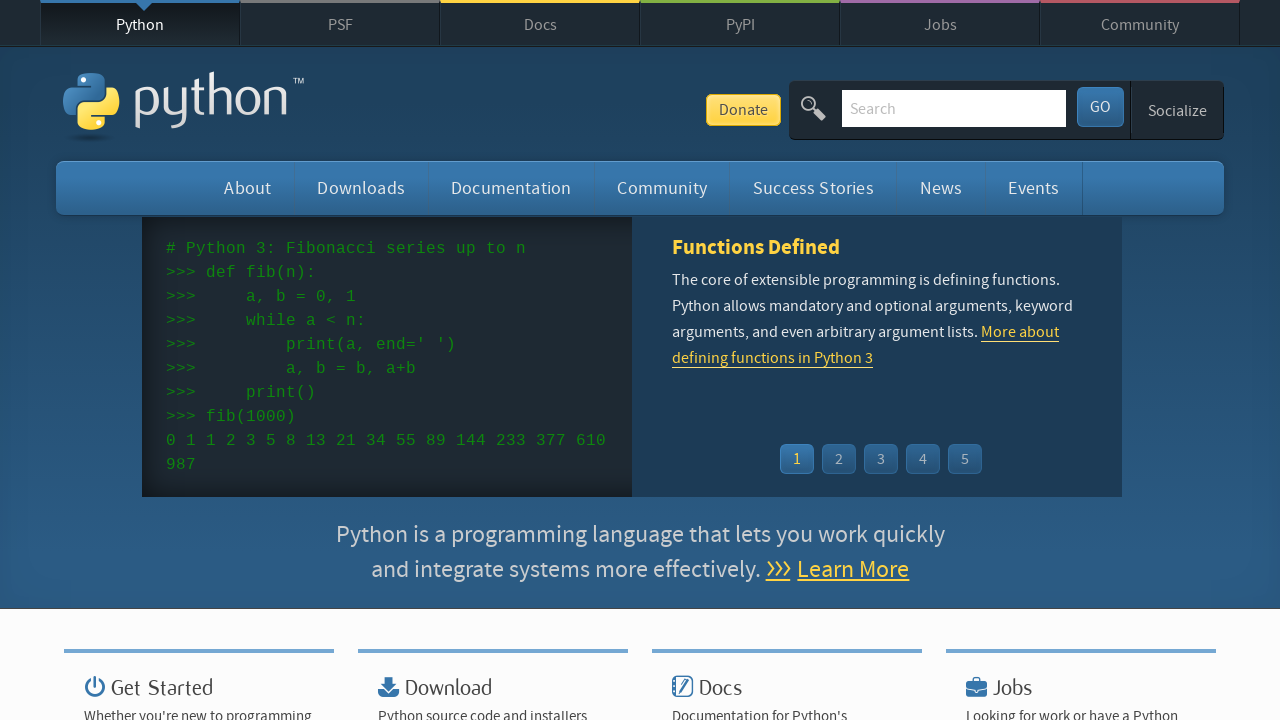

Verified page title contains 'Python'
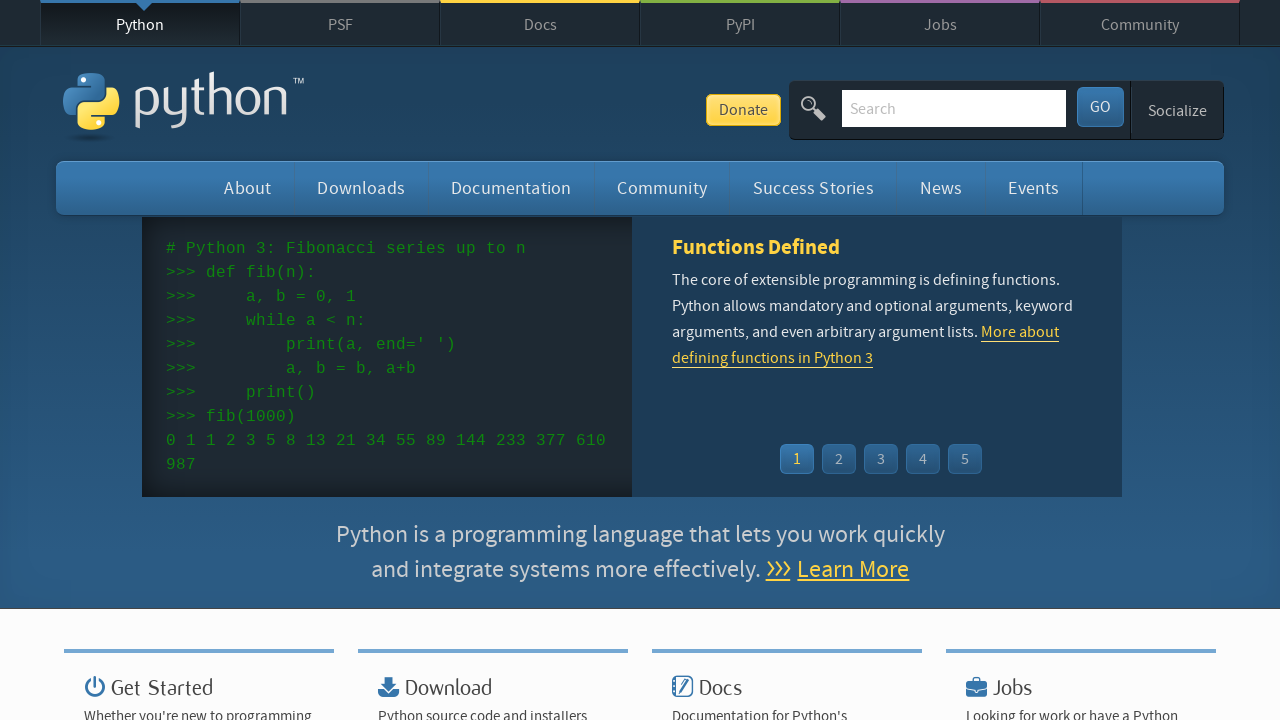

Located search bar element
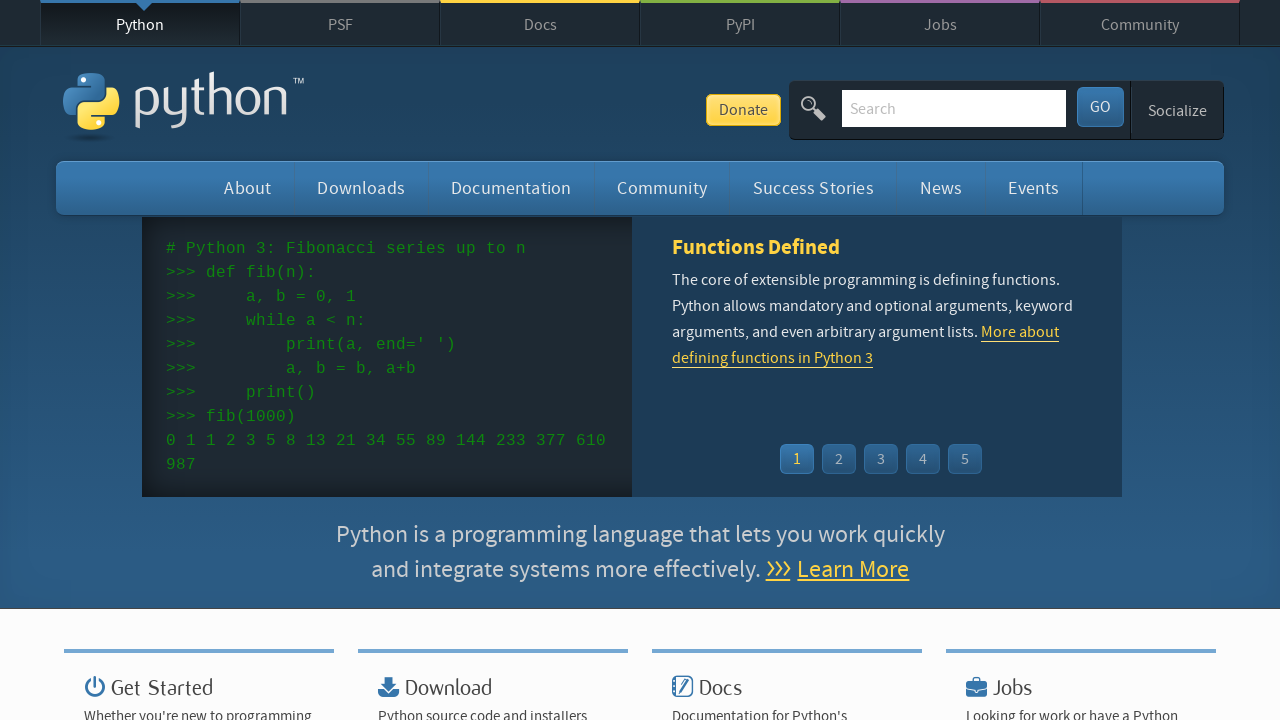

Cleared search bar on input[name='q']
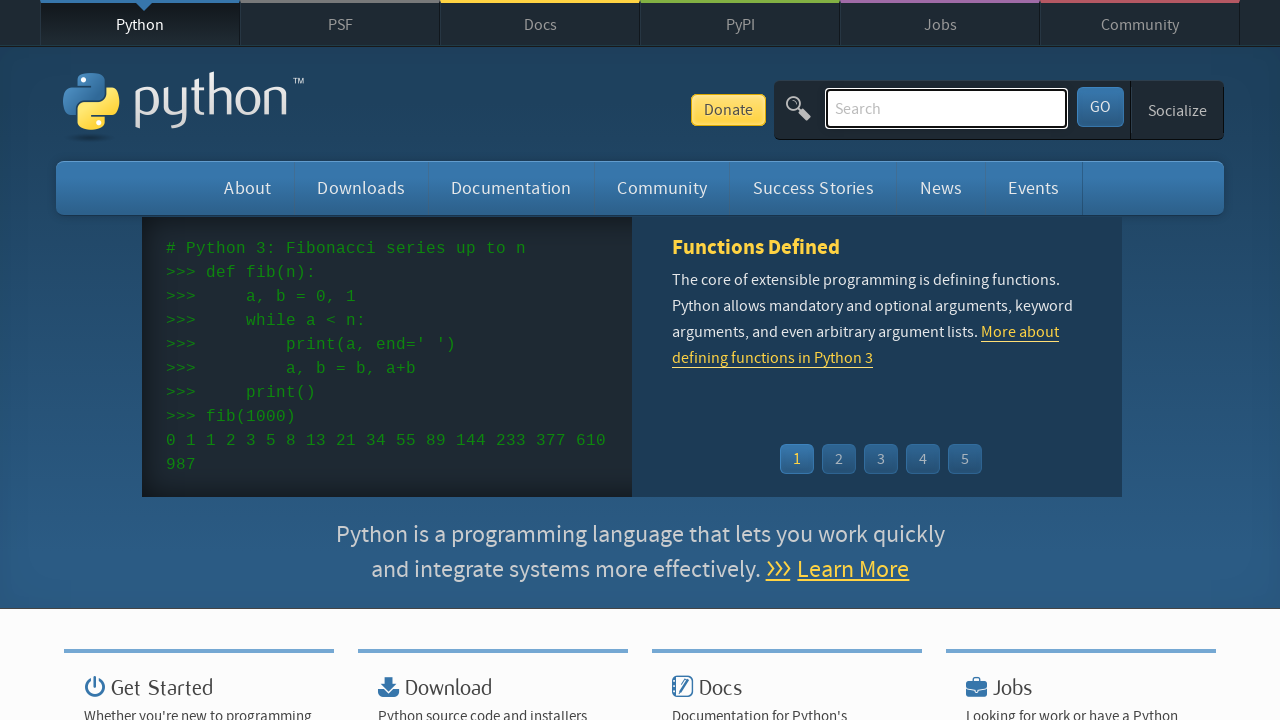

Entered 'pycon' in search bar on input[name='q']
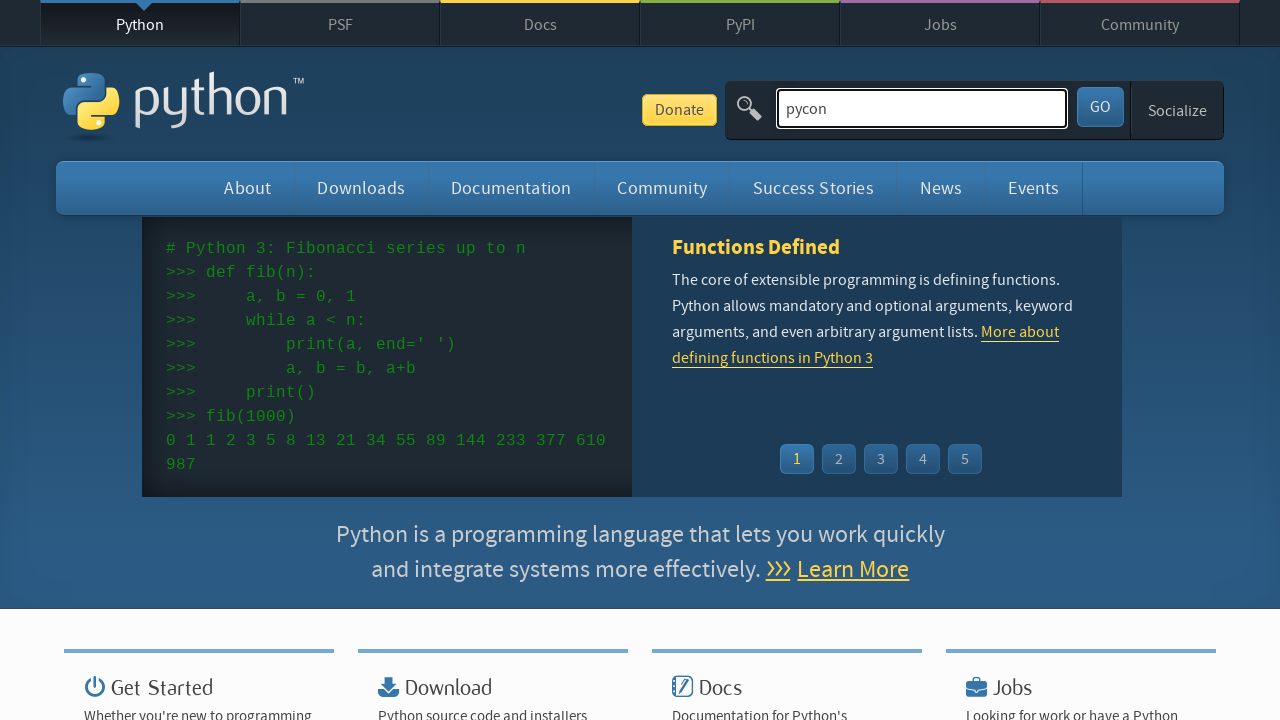

Pressed Enter to submit search on input[name='q']
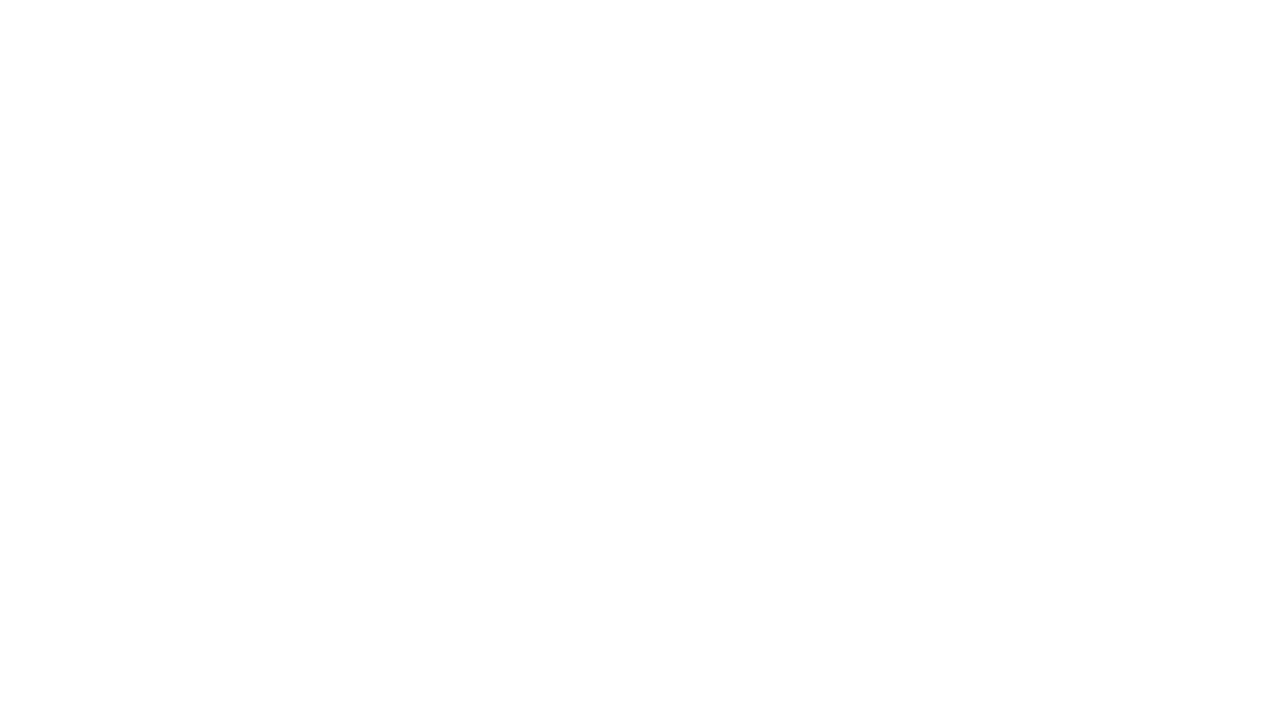

Waited for network idle state - search results loaded
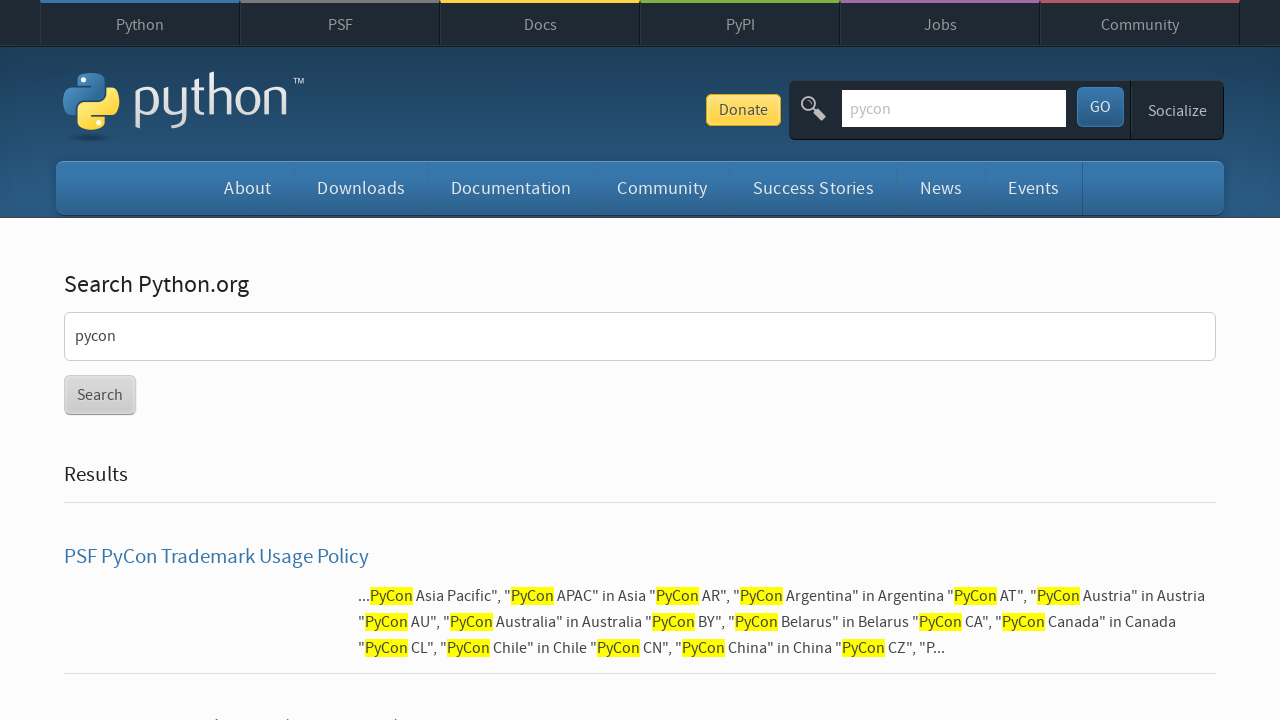

Verified search results were returned (no 'No results found' message)
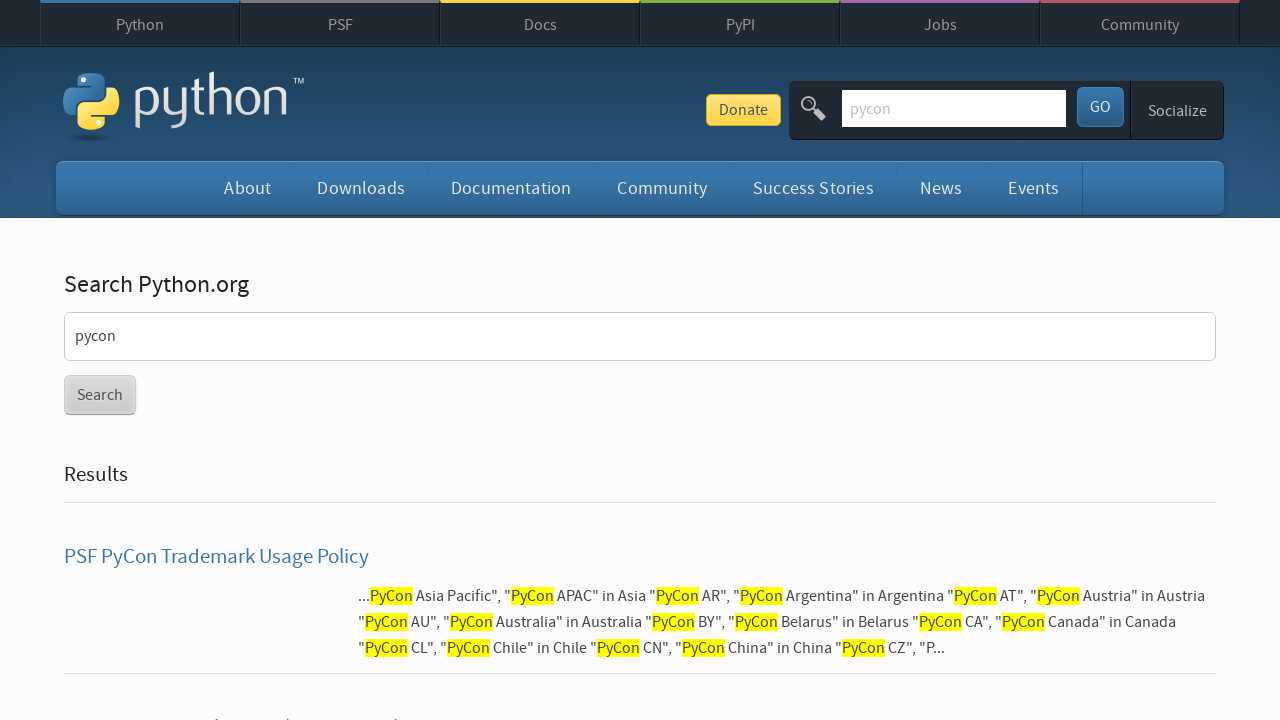

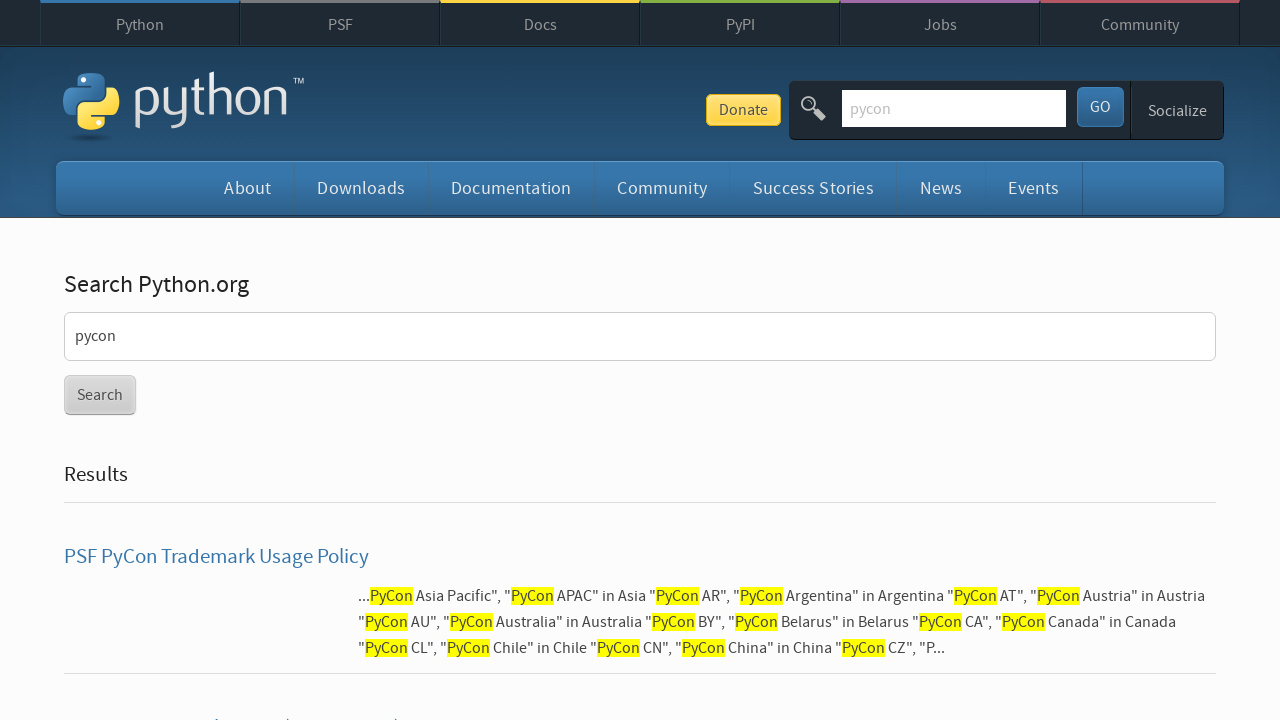